Tests login with invalid credentials and verifies error message appears

Starting URL: https://codility-frontend-prod.s3.amazonaws.com/media/task_static/qa_login_page/9a83bda125cd7398f9f482a3d6d45ea4/static/attachments/reference_page.html

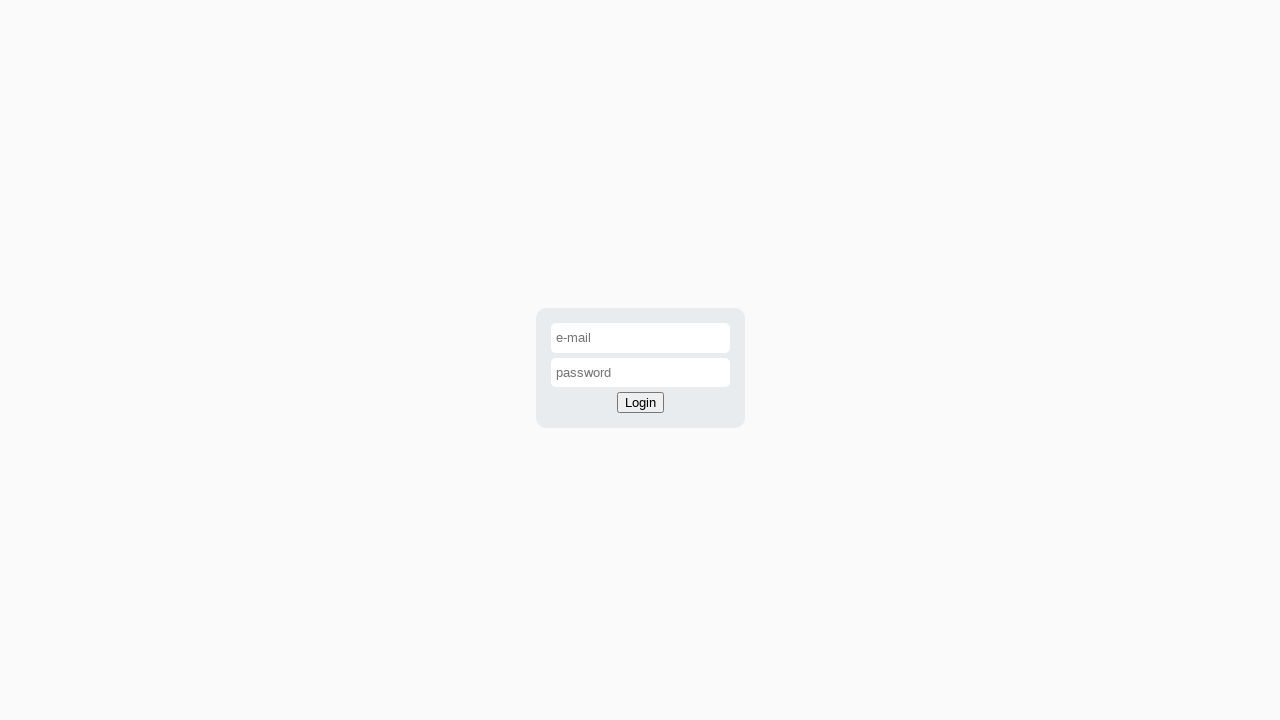

Filled email input with invalid email 'unknown@codility.com' on #email-input
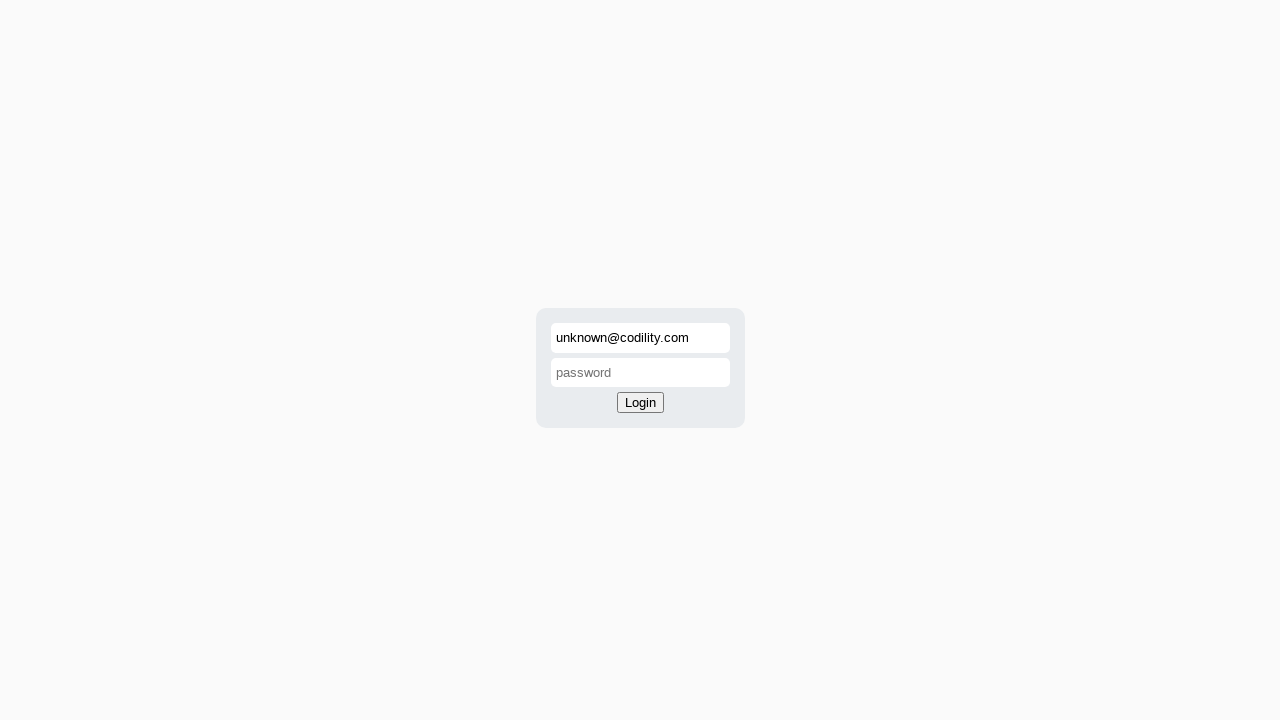

Filled password input with 'password' on #password-input
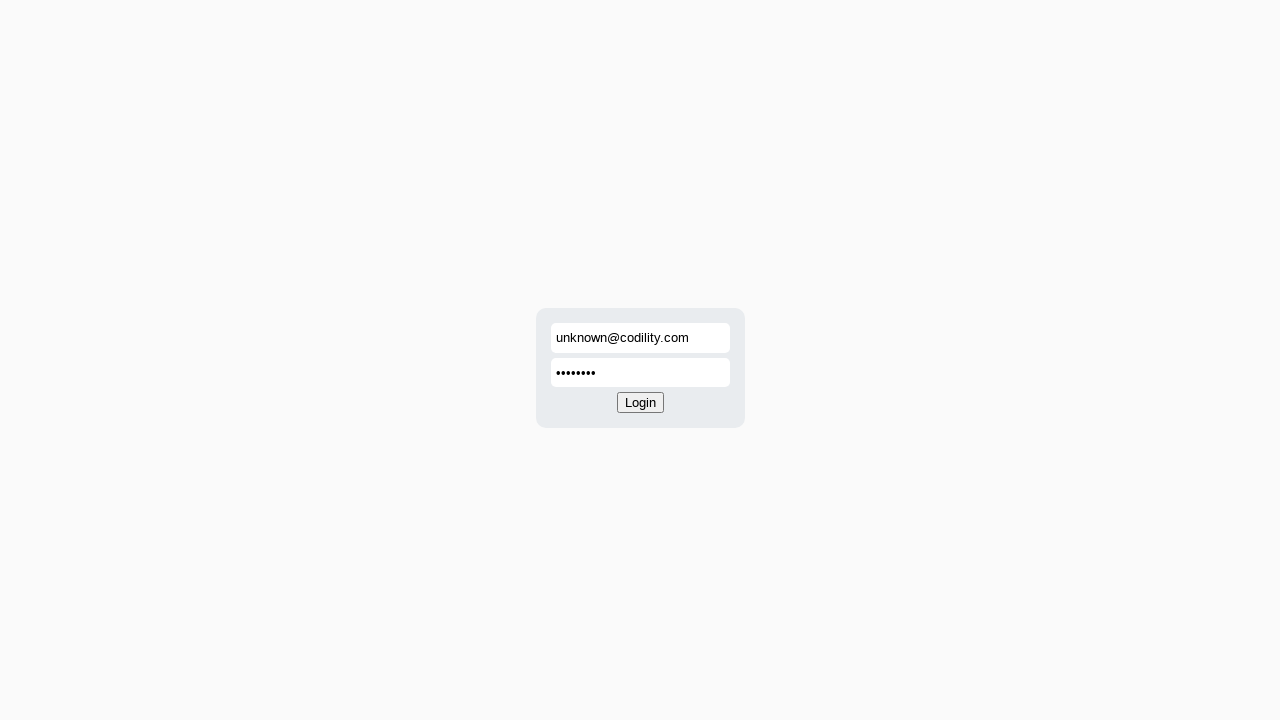

Clicked login button to attempt authentication with invalid credentials at (640, 403) on #login-button
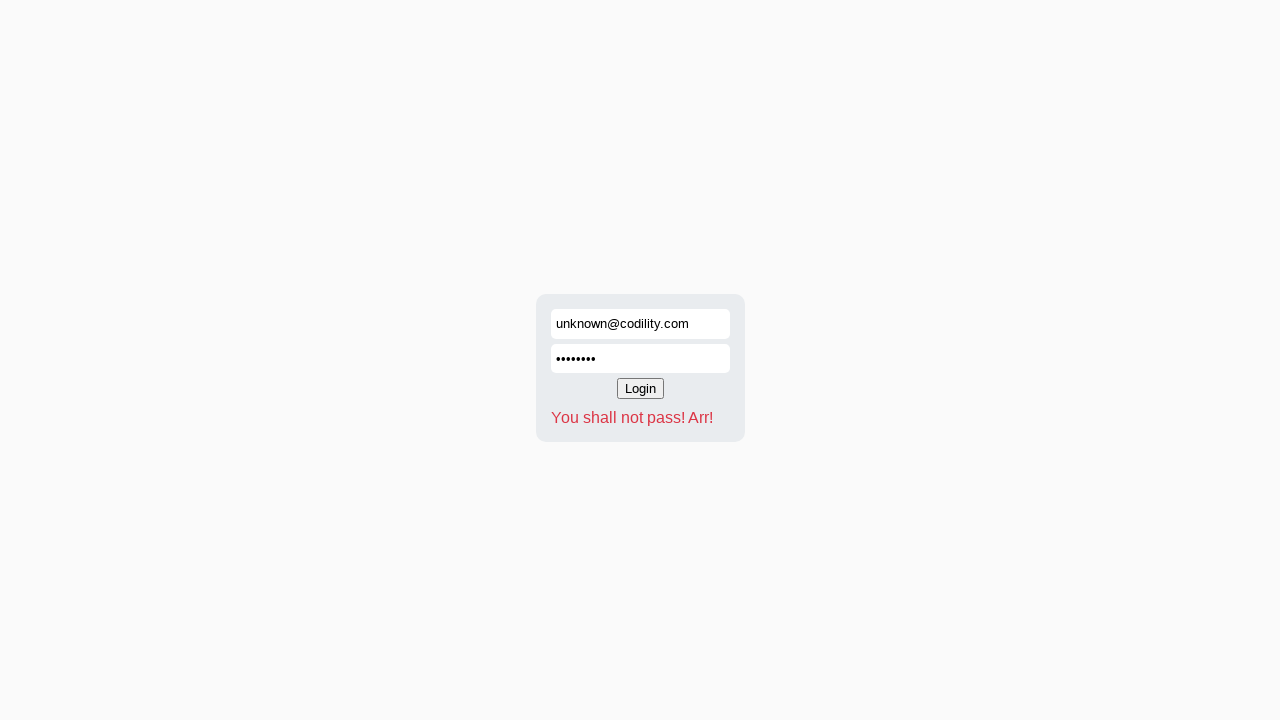

Located error message element
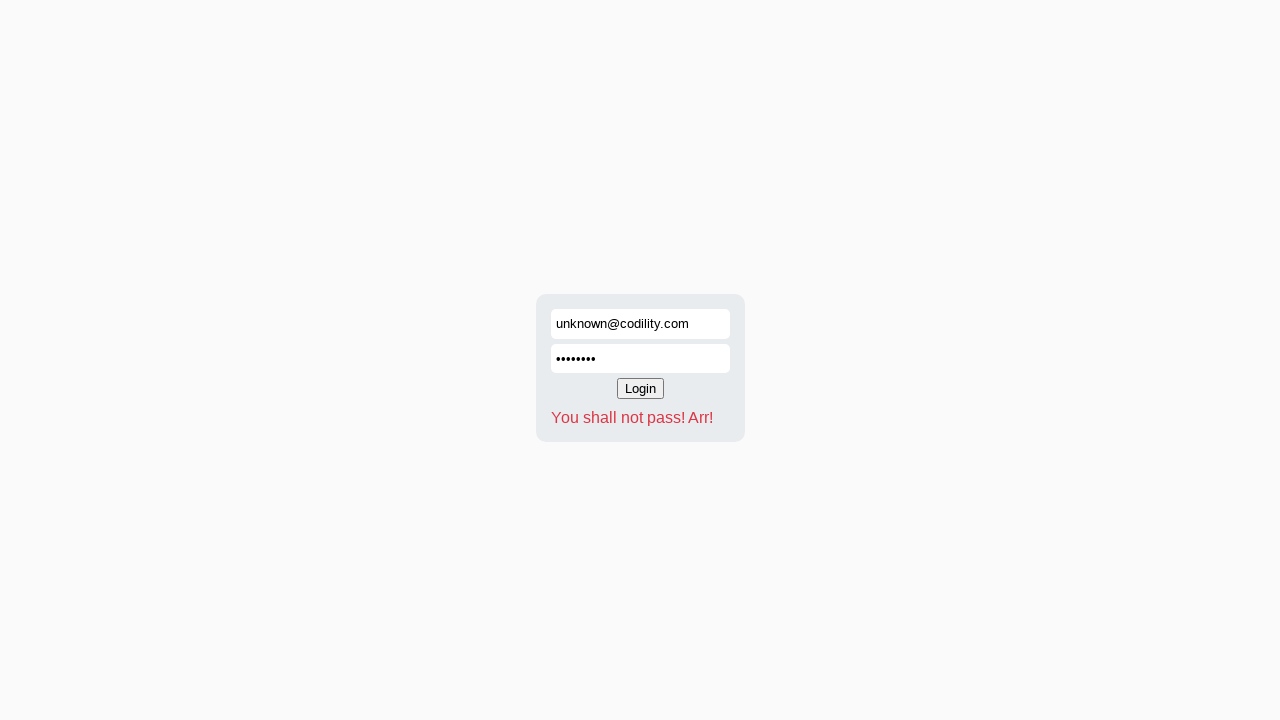

Verified error message is visible - assertion passed
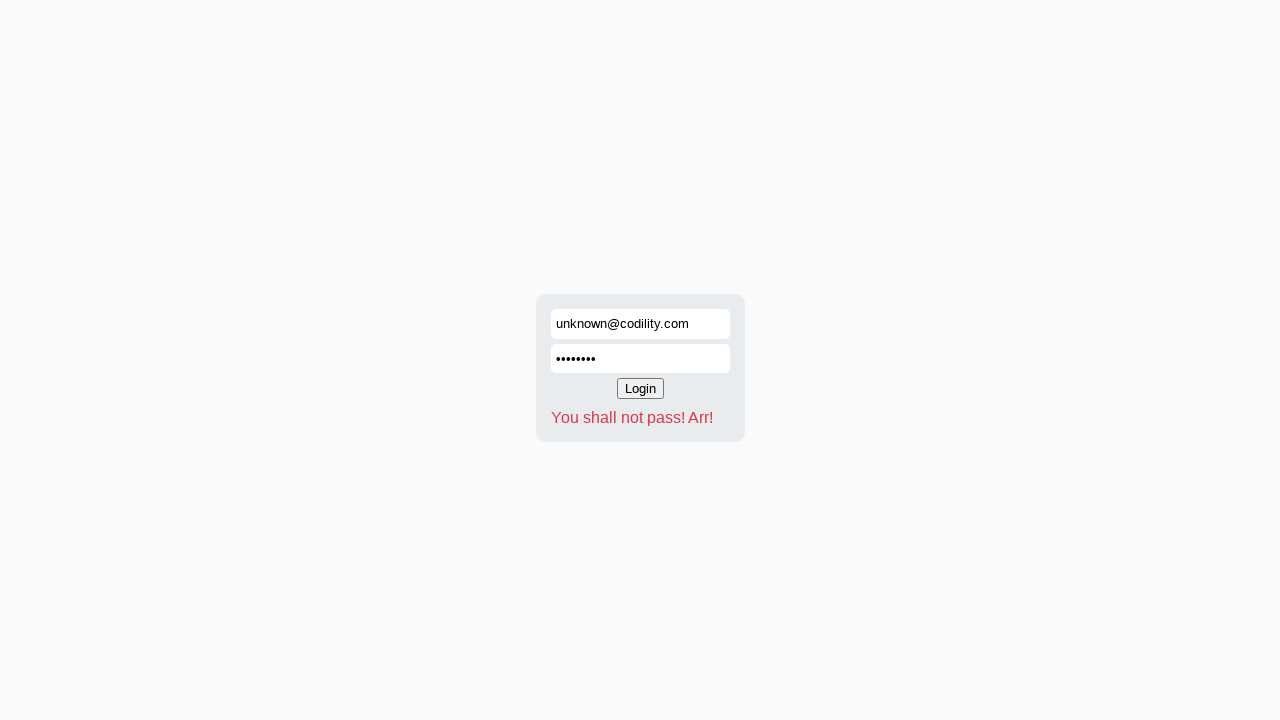

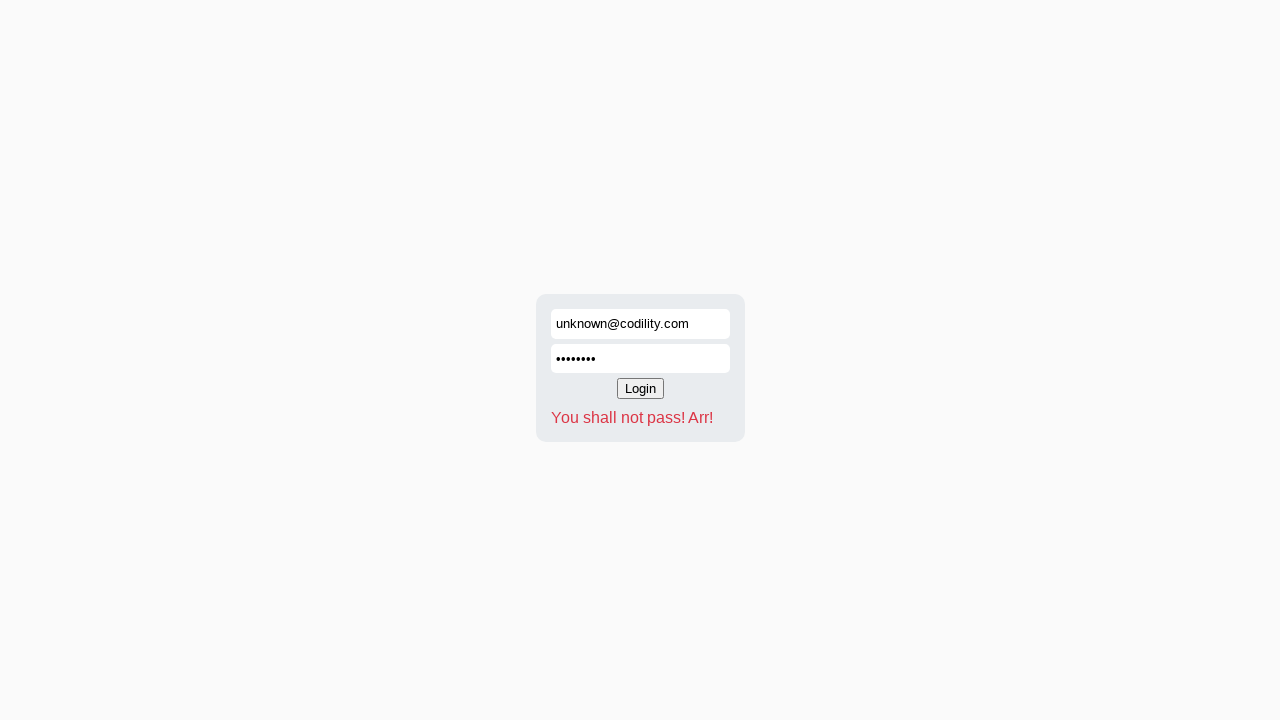